Tests the sortable widget by rearranging items in a list

Starting URL: https://jqueryui.com/

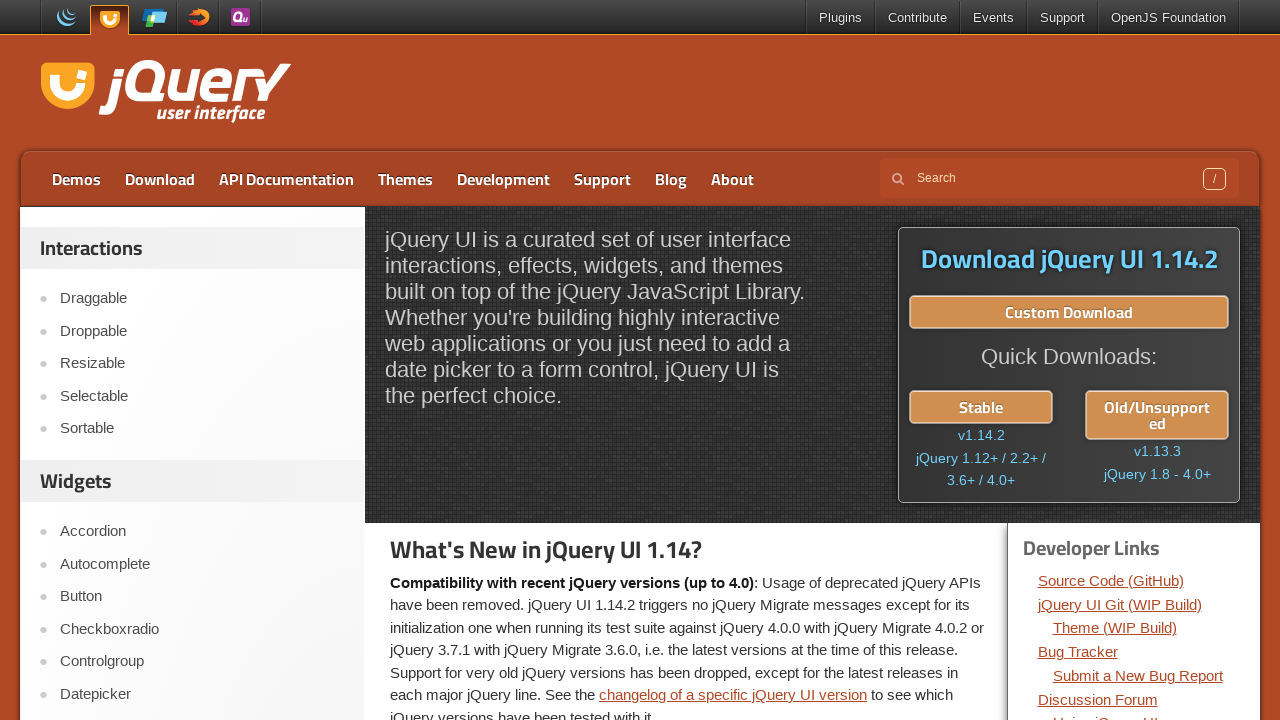

Clicked on Sortable link at (202, 429) on a:text('Sortable')
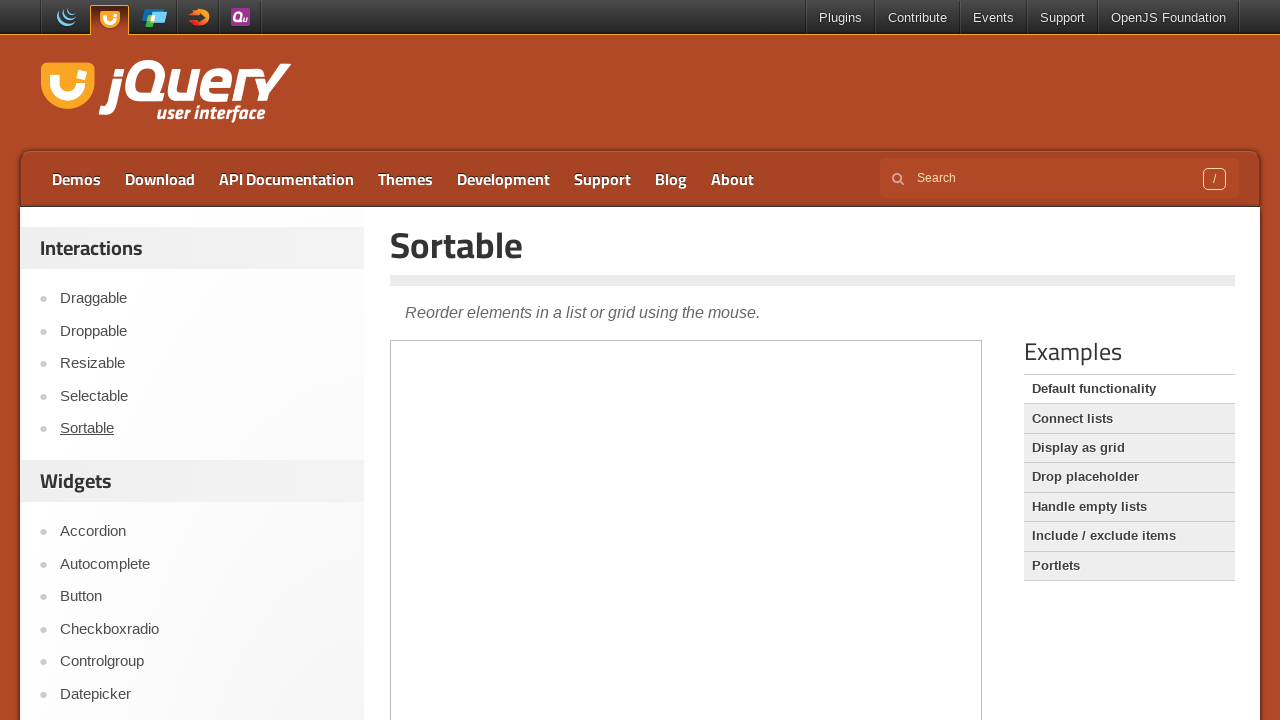

Located demo iframe
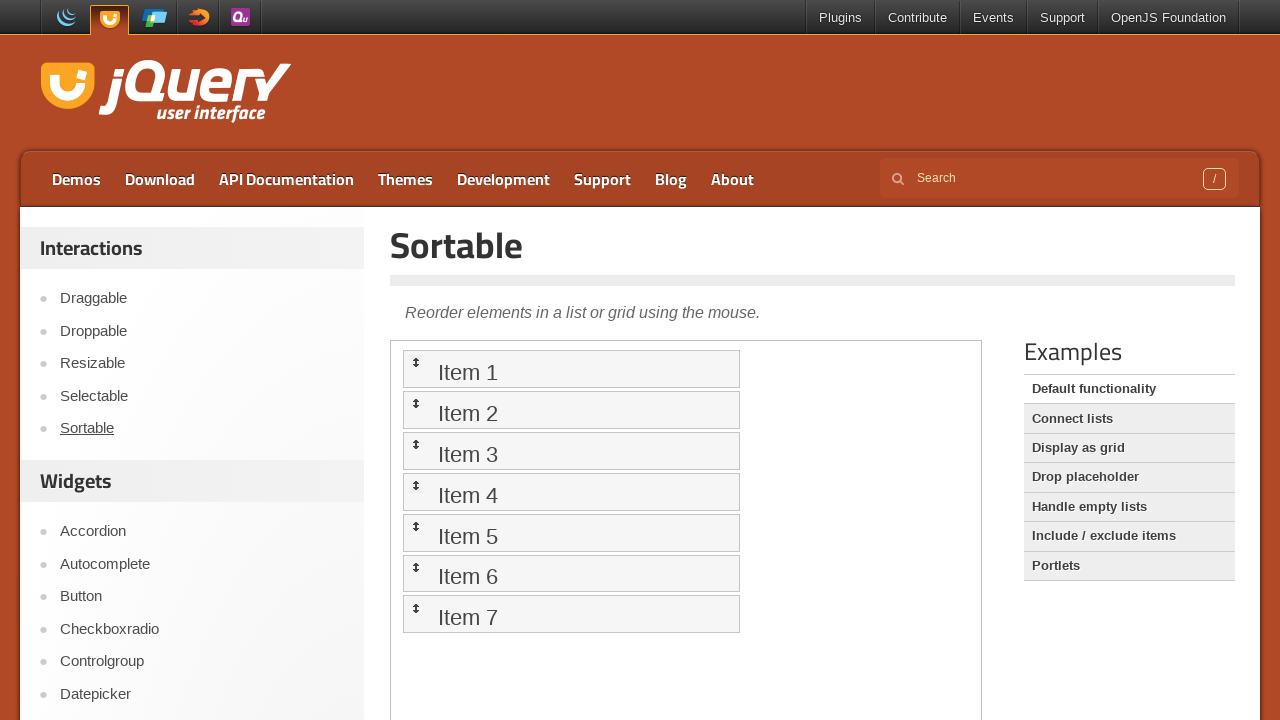

Located Item 1 element
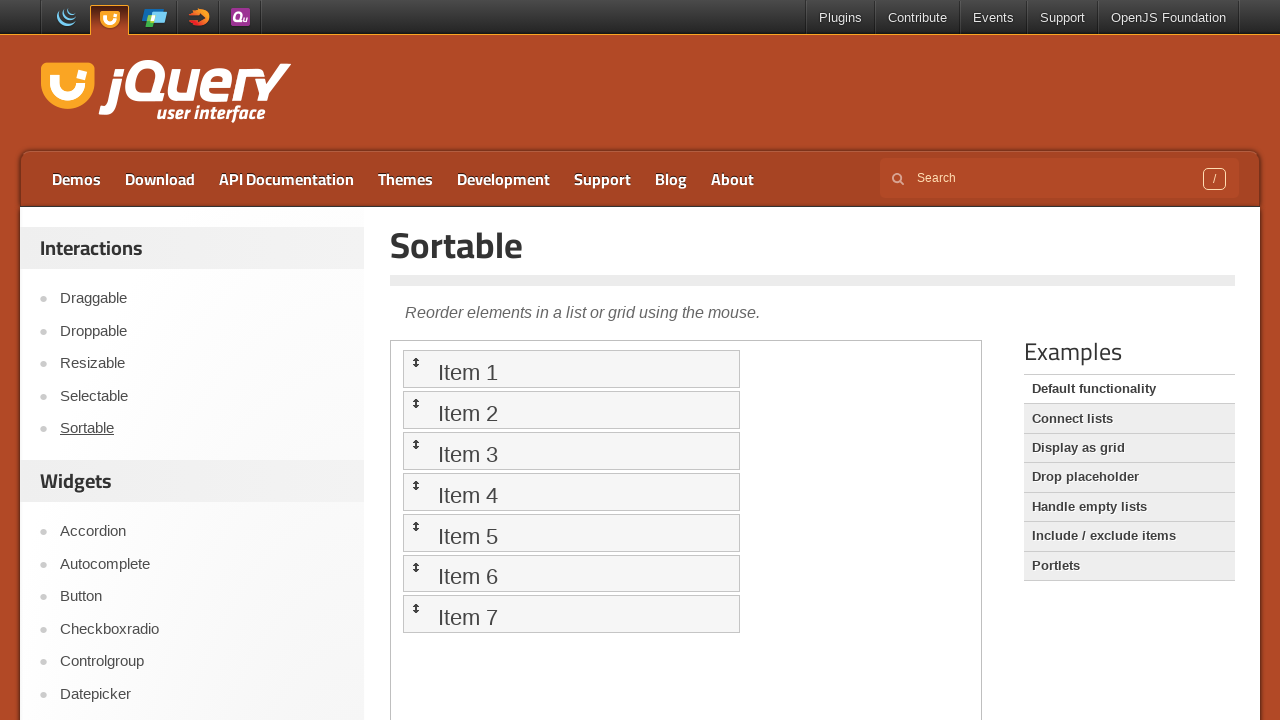

Located Item 5 element
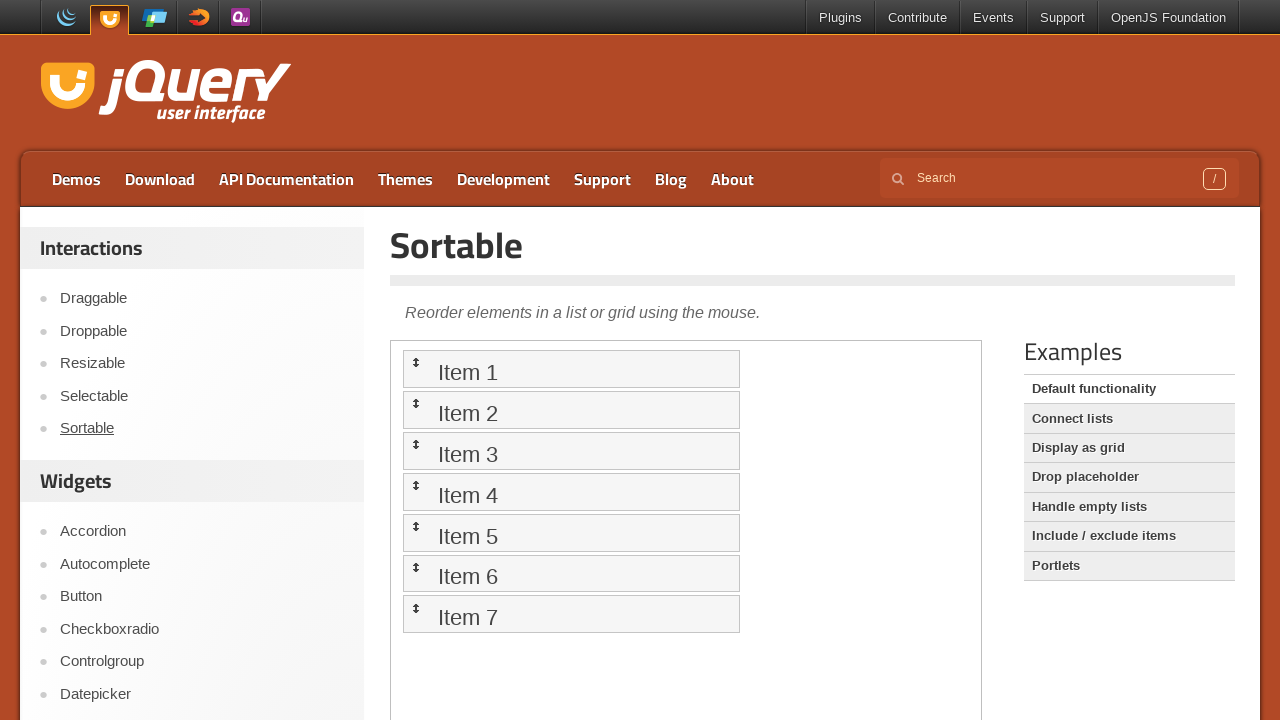

Dragged Item 1 to Item 5 position to reorder sortable list at (571, 532)
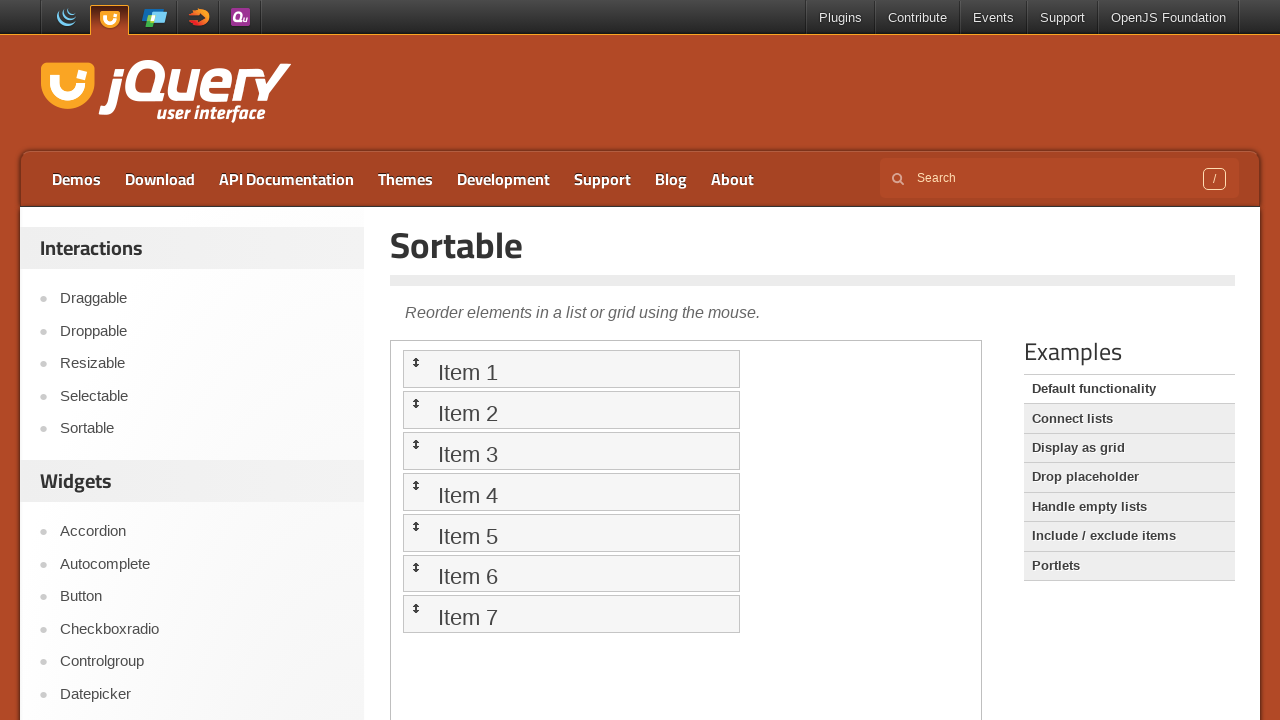

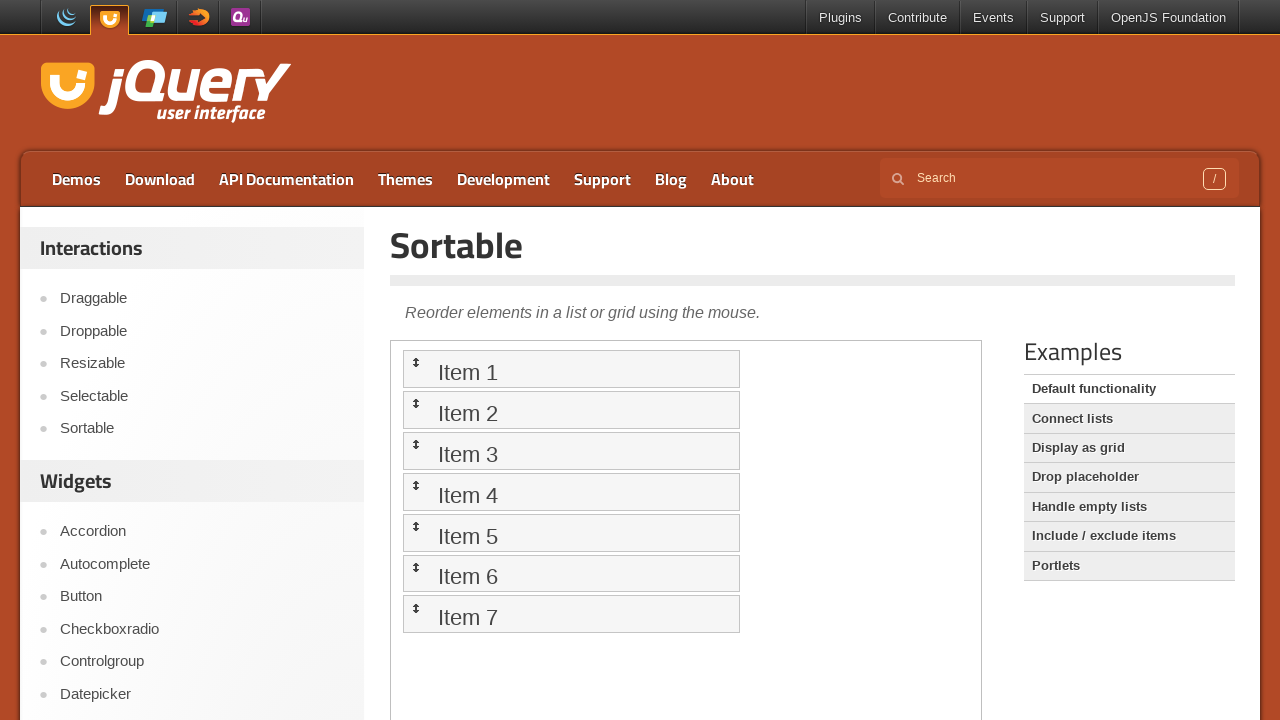